Tests the disappearing elements page by navigating to multiple links (Home, About, Contact Us, Portfolio) and verifying each page loads successfully without returning a 404 error.

Starting URL: https://the-internet.herokuapp.com/disappearing_elements

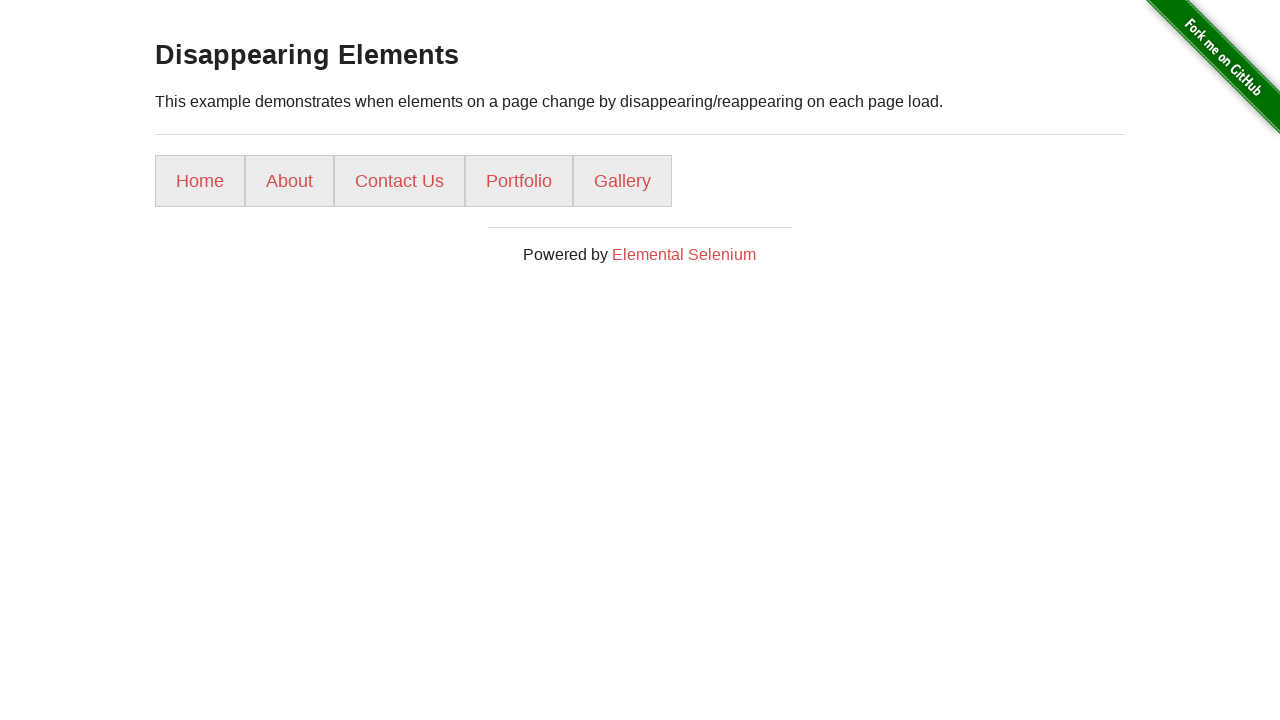

Navigated to Home page at https://the-internet.herokuapp.com/
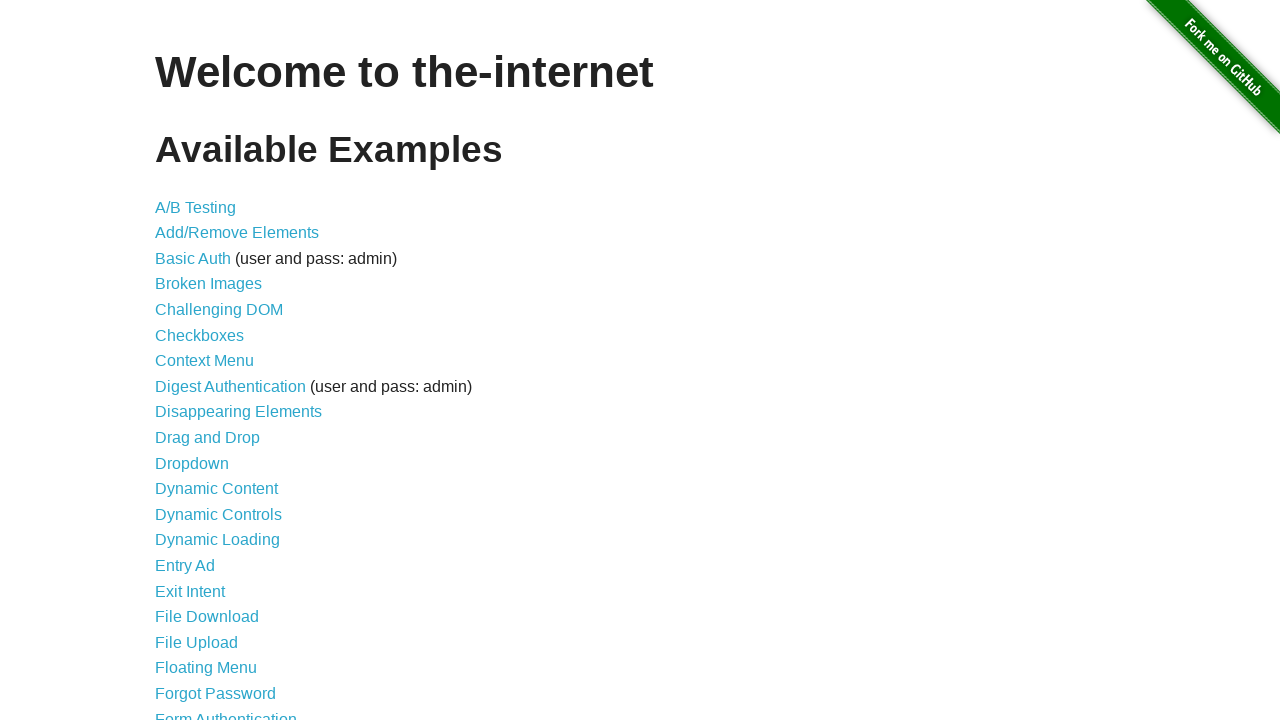

Home page DOM content loaded
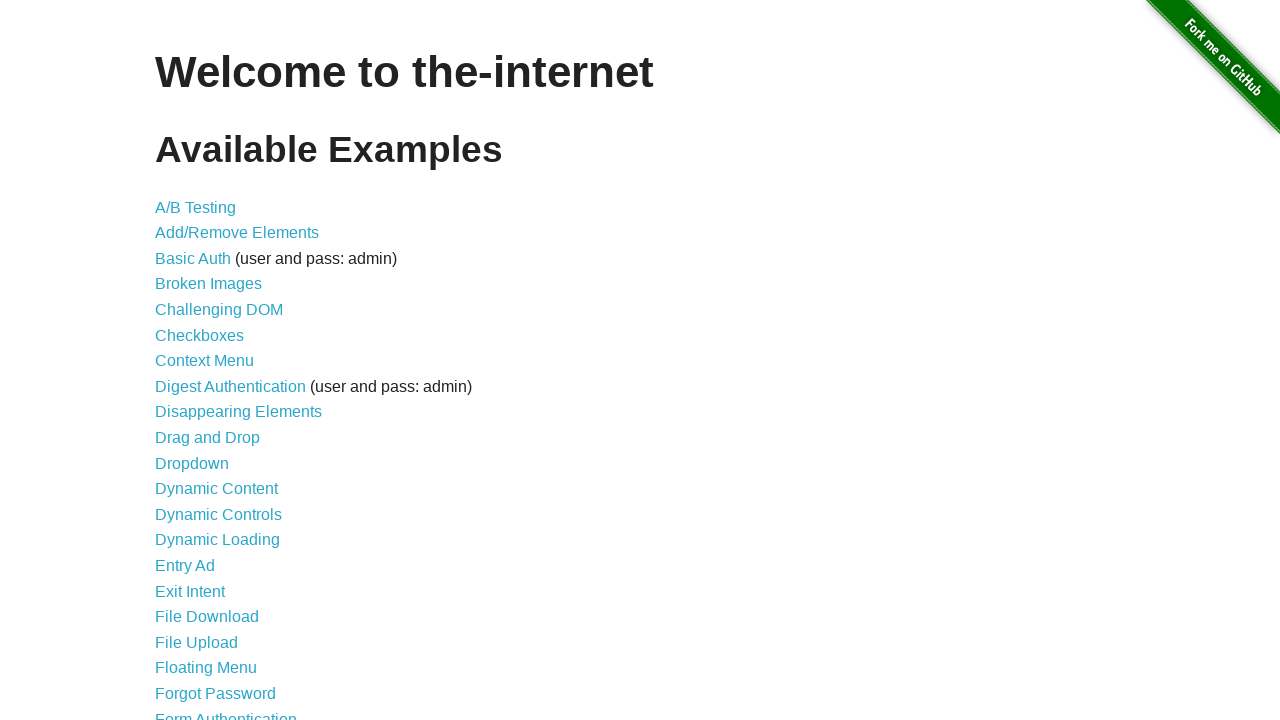

Retrieved page content for Home
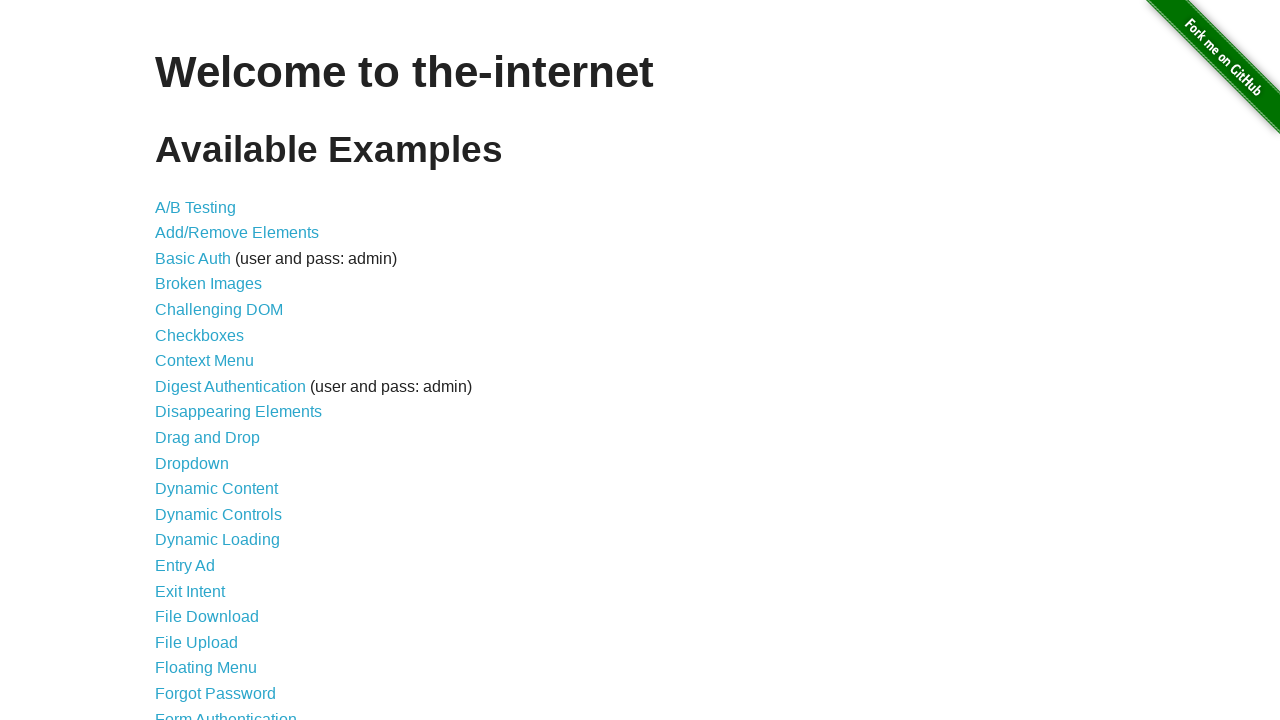

Home page loaded successfully without 404 error
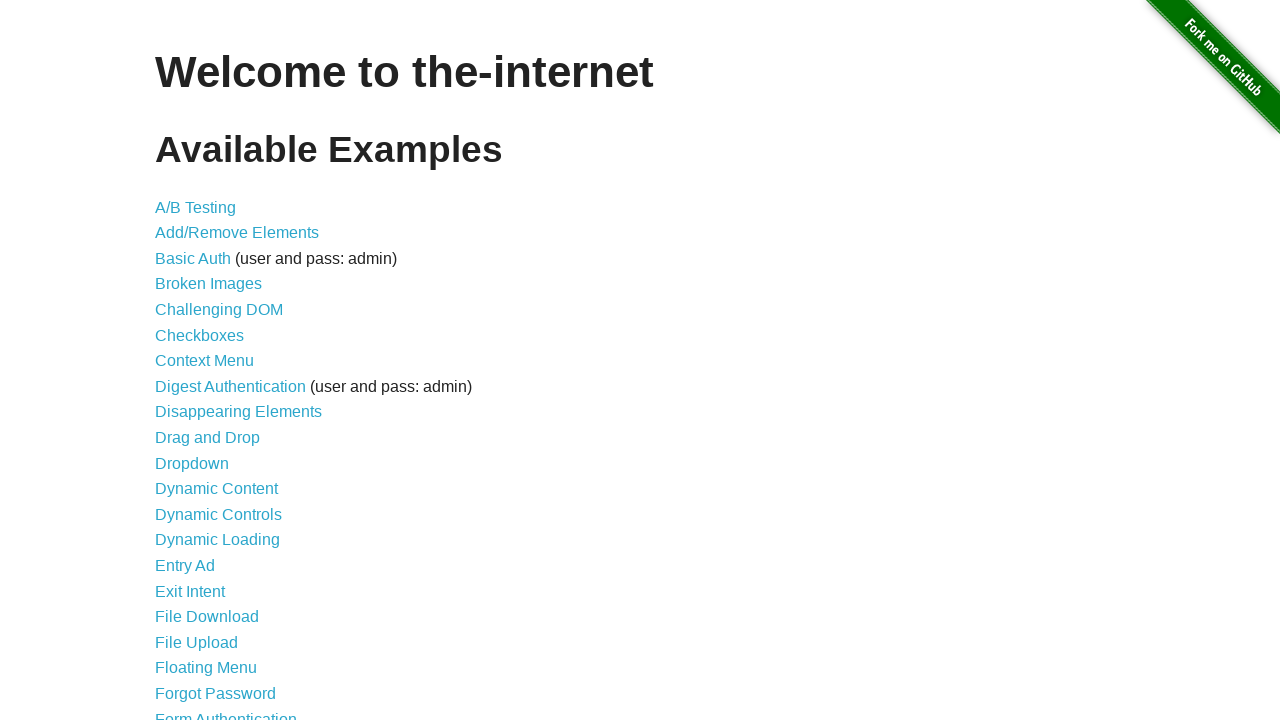

Navigated to About page at https://the-internet.herokuapp.com/about/
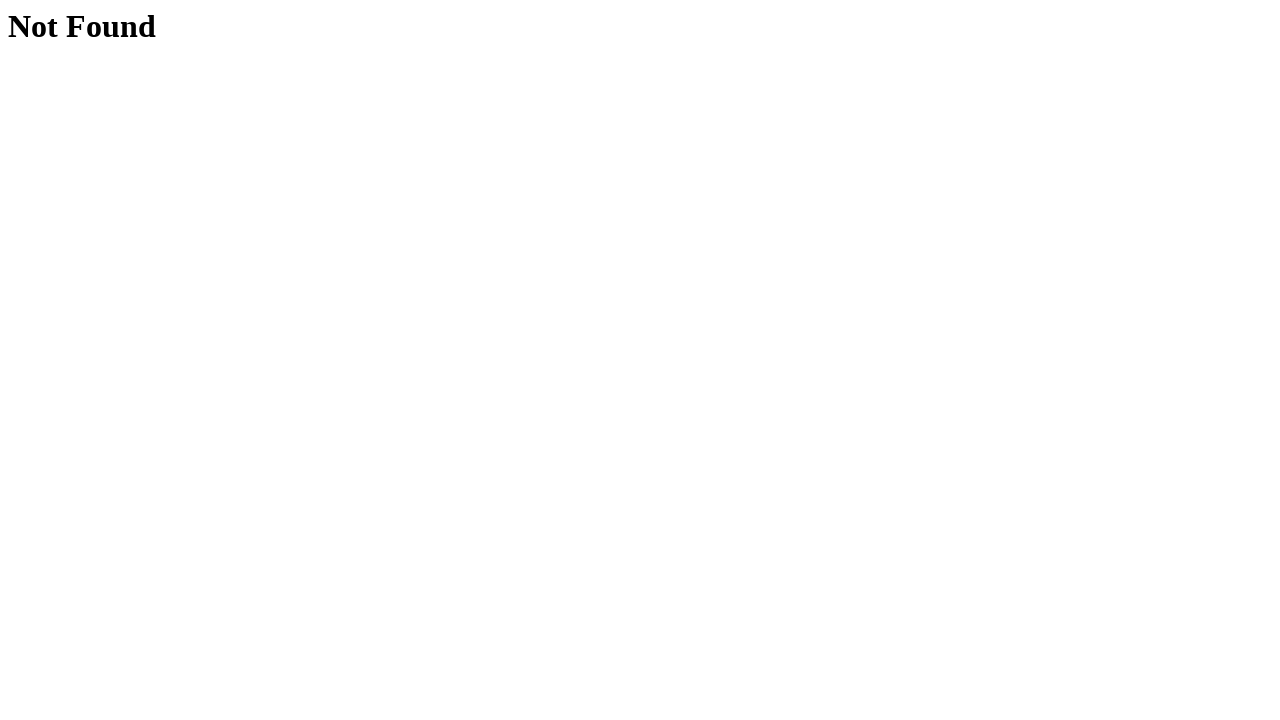

About page DOM content loaded
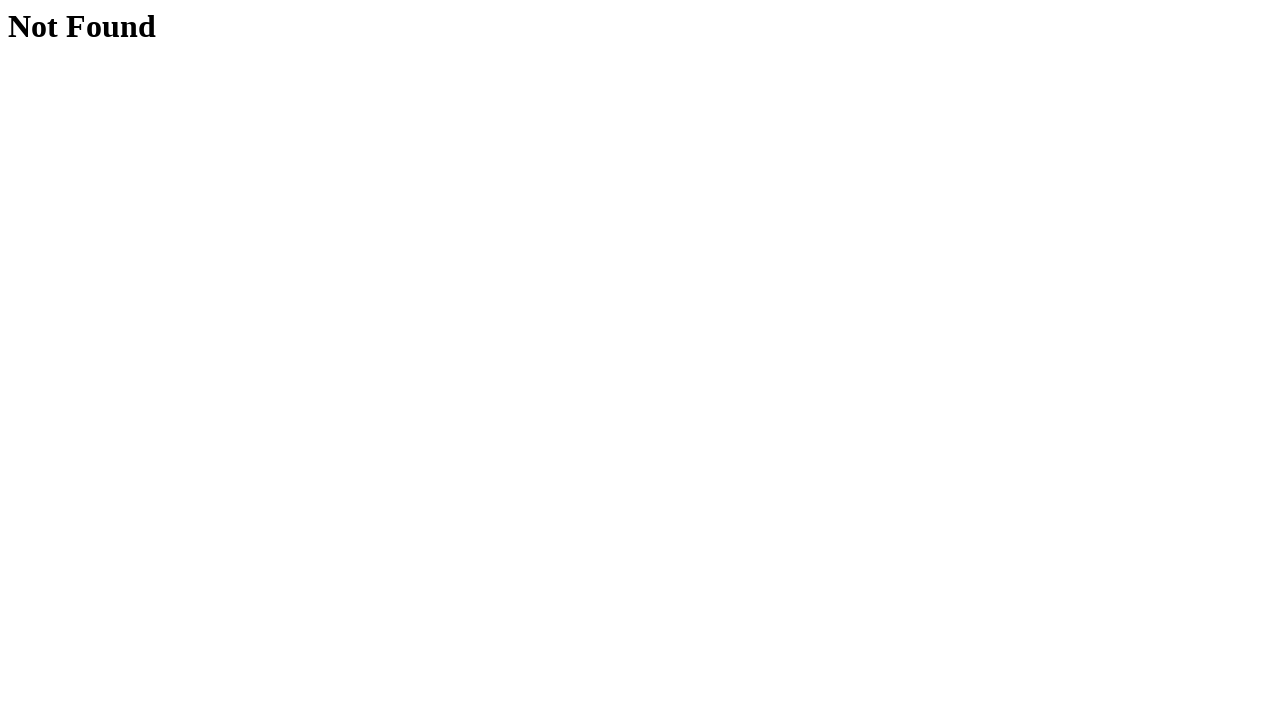

Retrieved page content for About
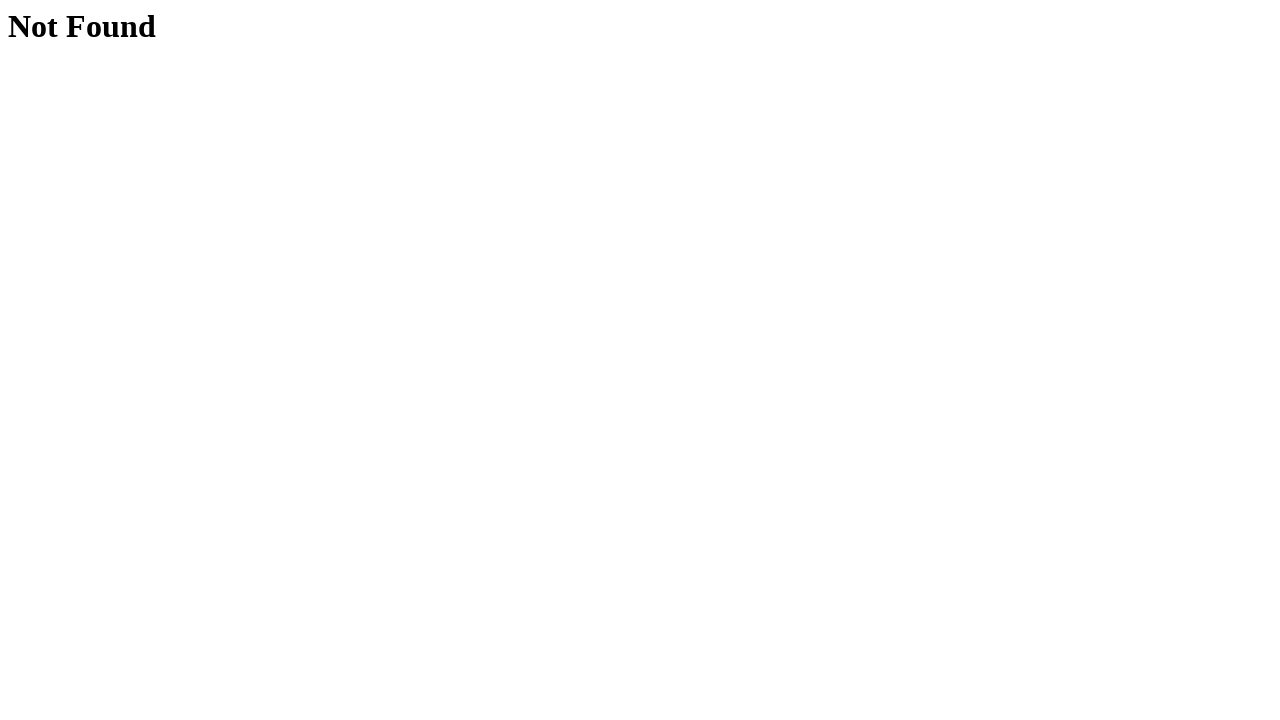

Navigated to Contact Us page at https://the-internet.herokuapp.com/contact-us/
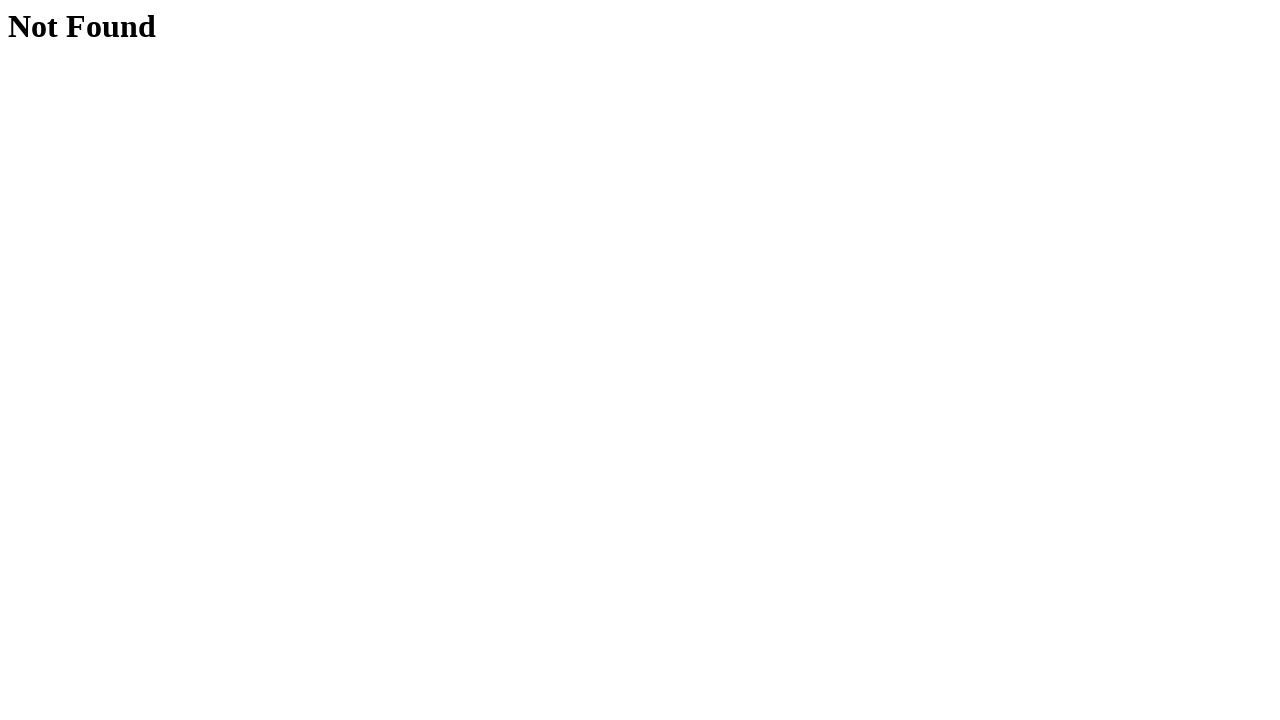

Contact Us page DOM content loaded
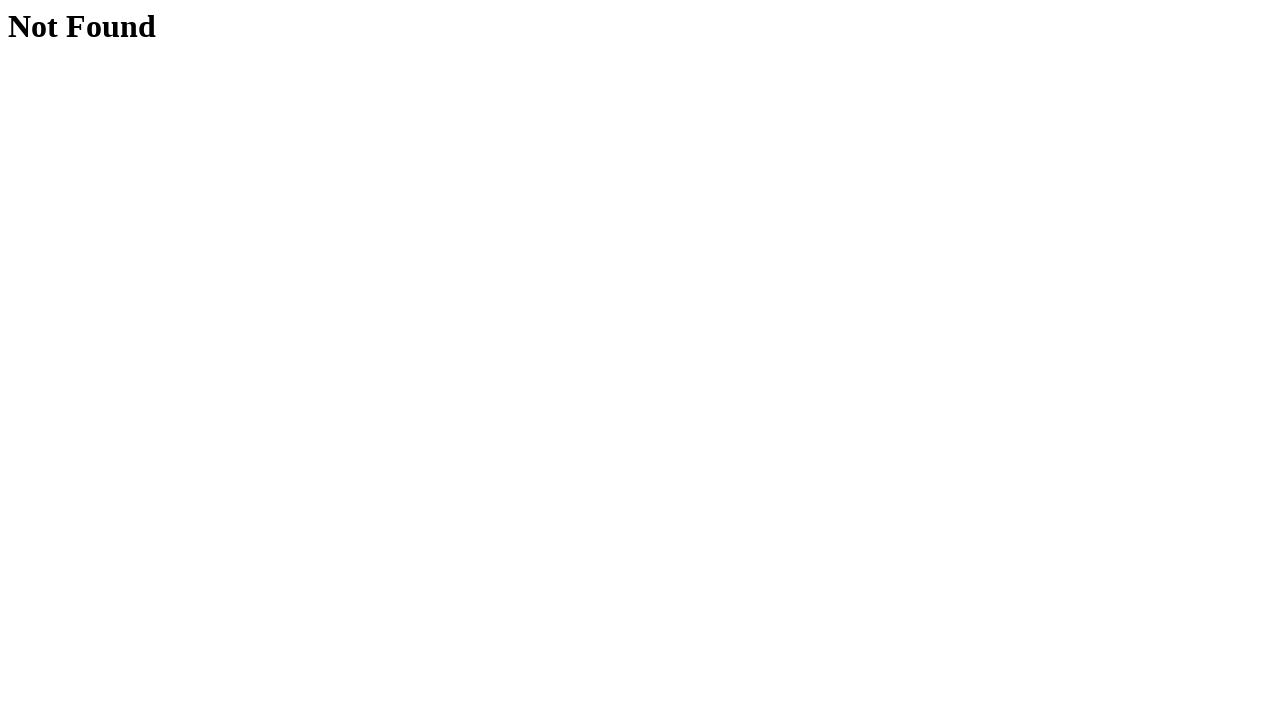

Retrieved page content for Contact Us
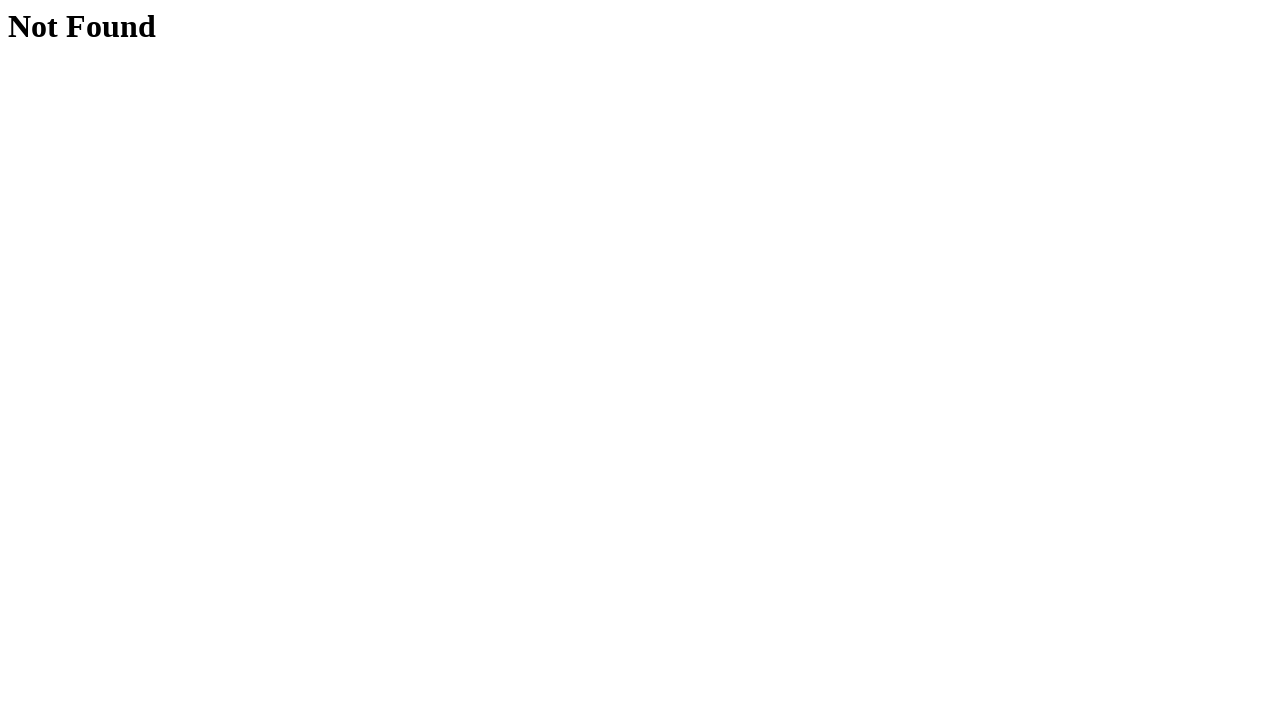

Navigated to Portfolio page at https://the-internet.herokuapp.com/portfolio/
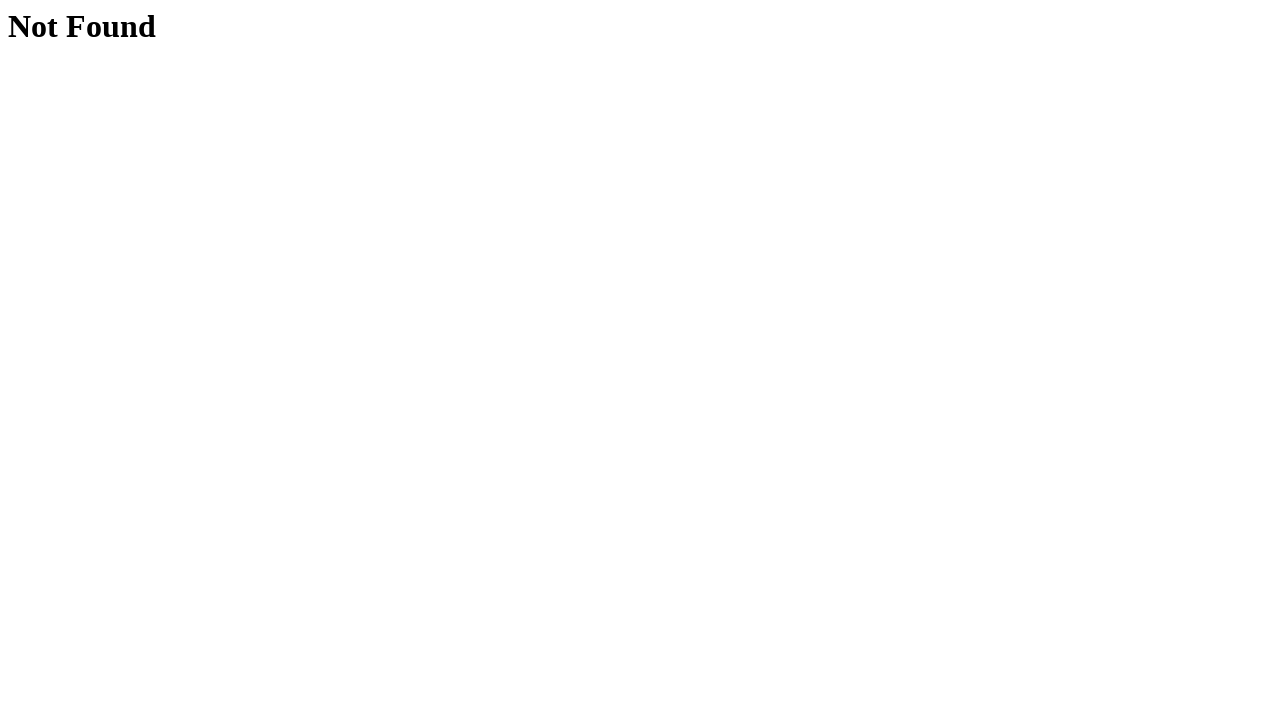

Portfolio page DOM content loaded
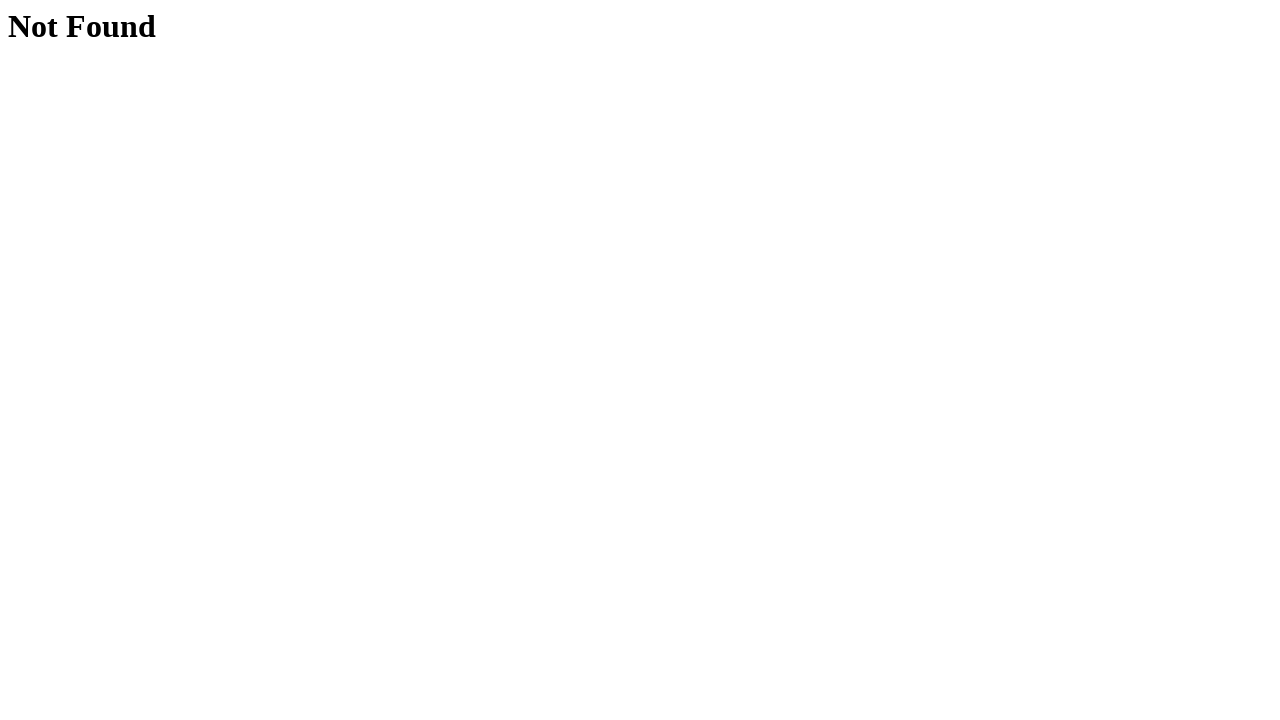

Retrieved page content for Portfolio
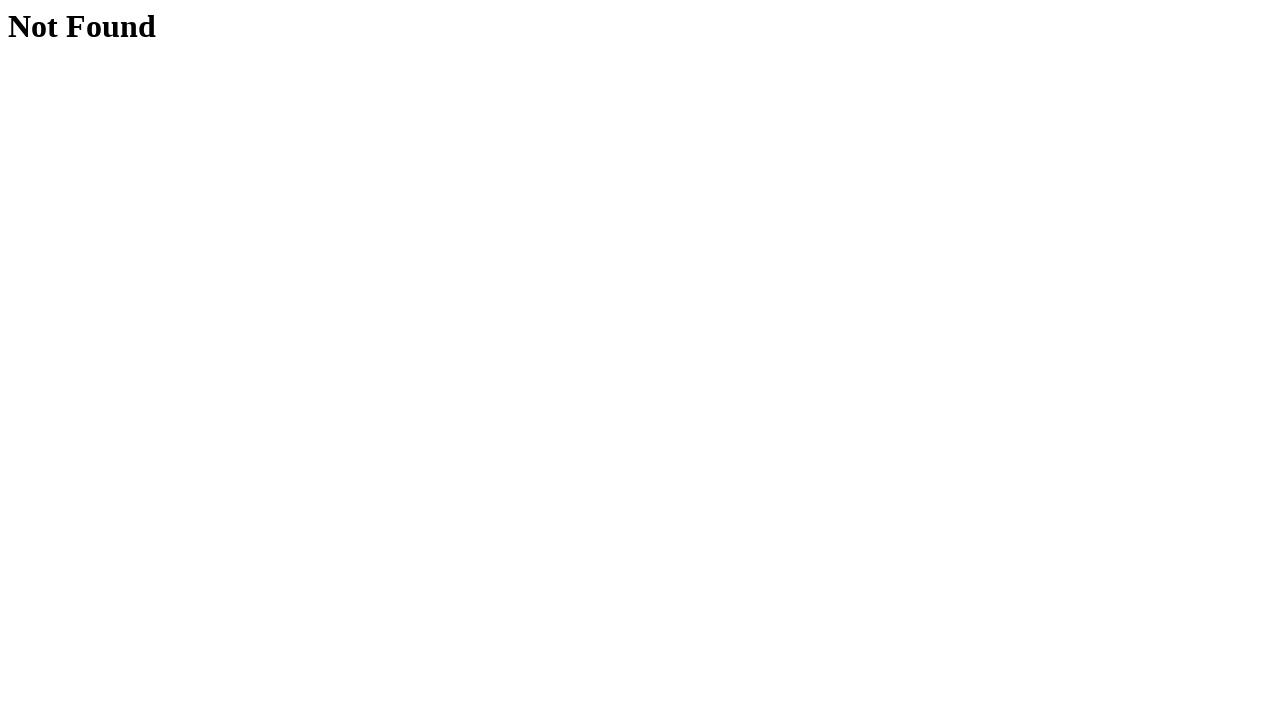

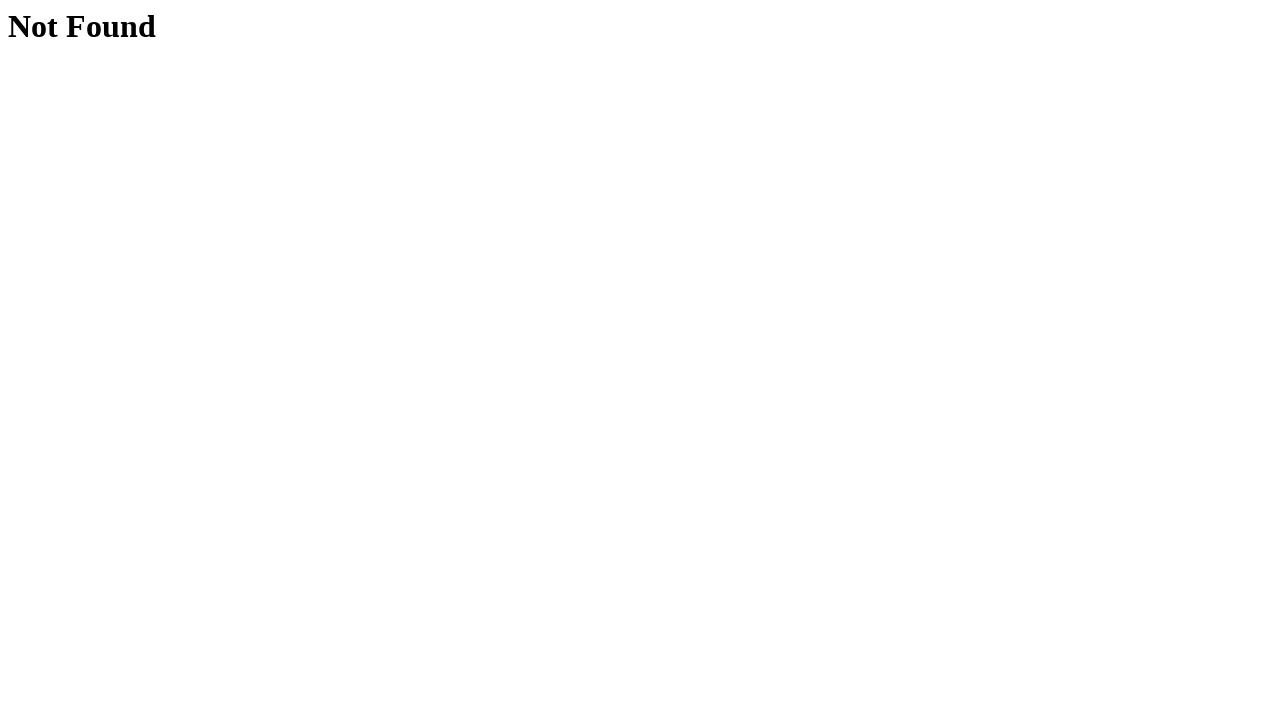